Tests the RSS page of Sport Express website by verifying page headings exist and clicking on the RSS basketball link to verify navigation works correctly, then navigating back.

Starting URL: https://m.sport-express.ru/company/rss/

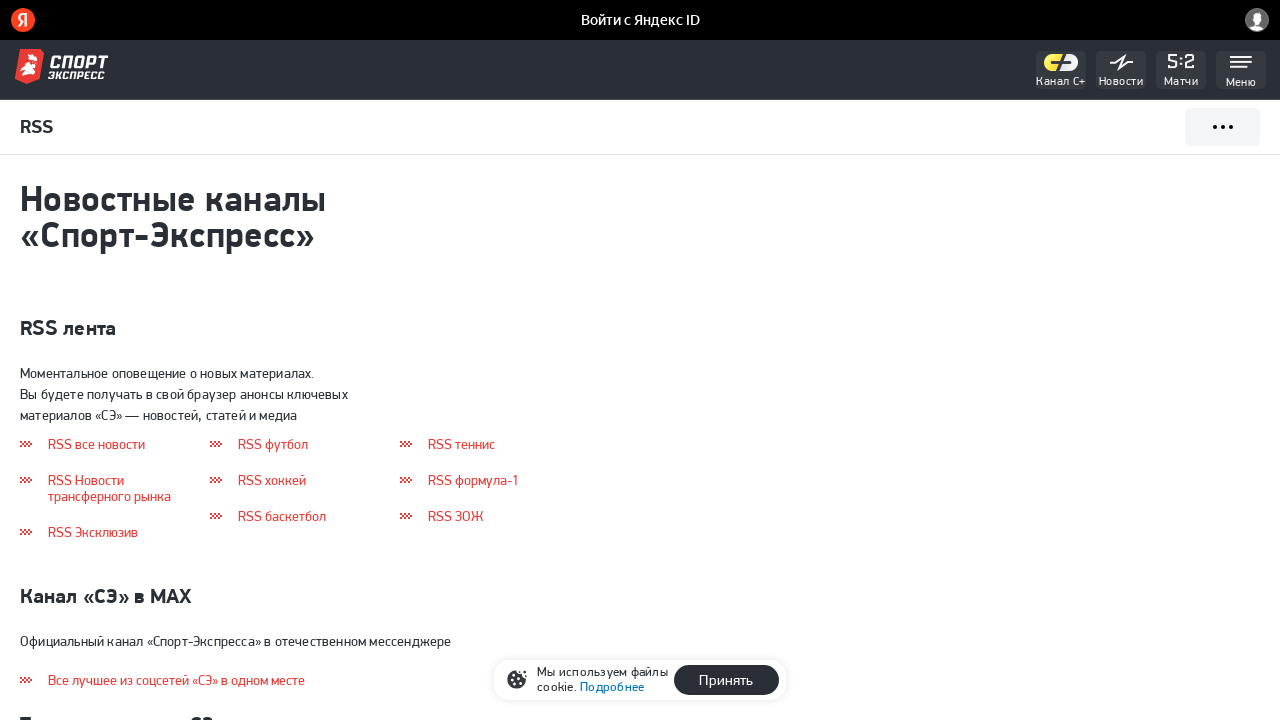

Waited for page to load (networkidle)
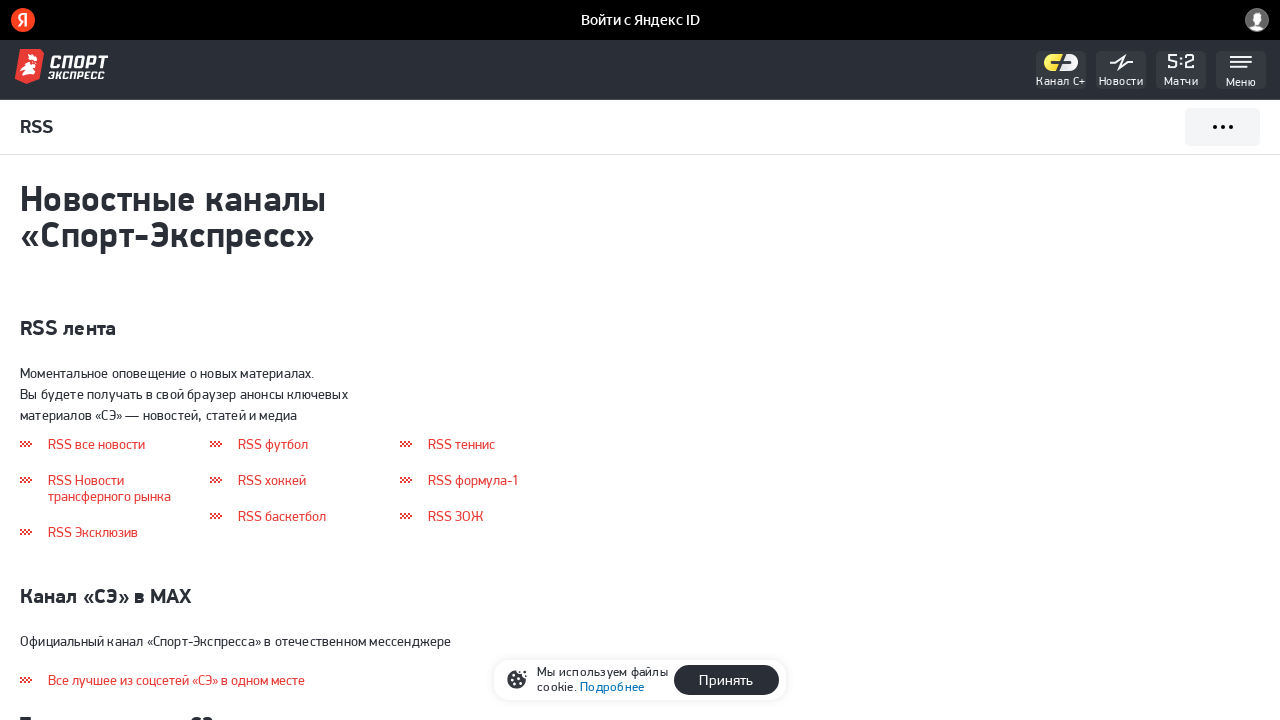

Verified main h1 heading exists
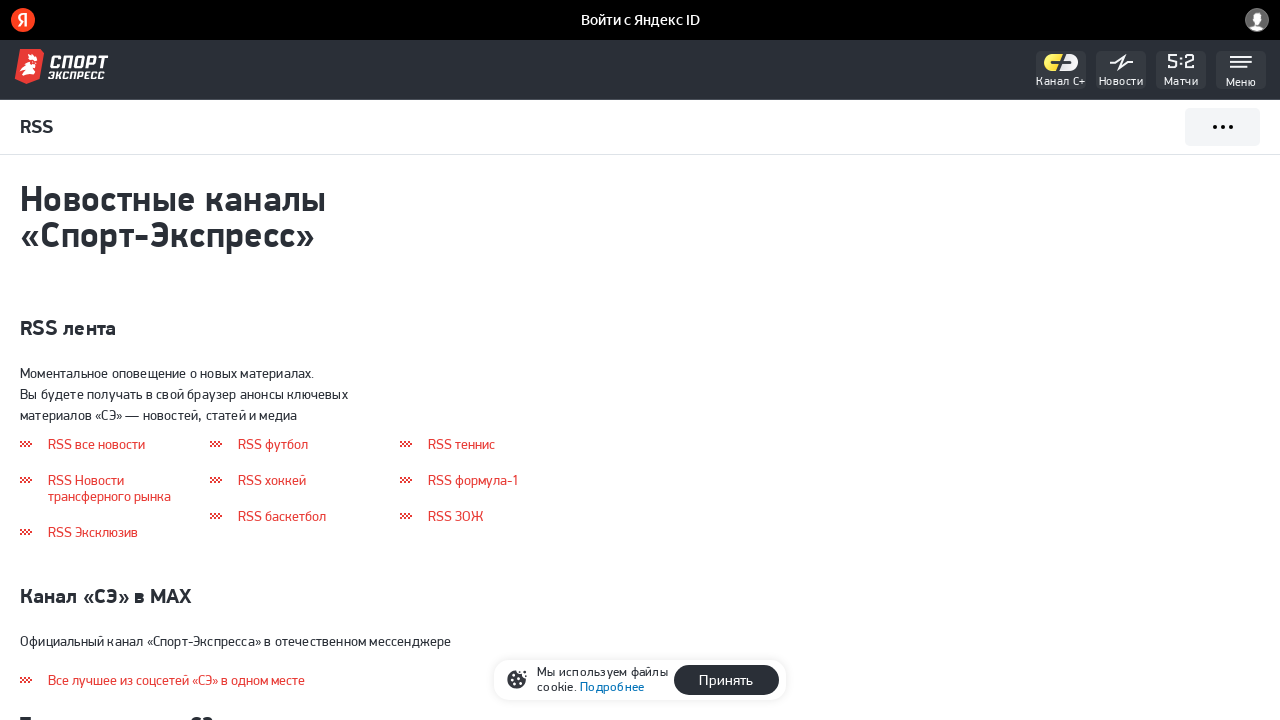

Verified Telegram channel h2 heading exists
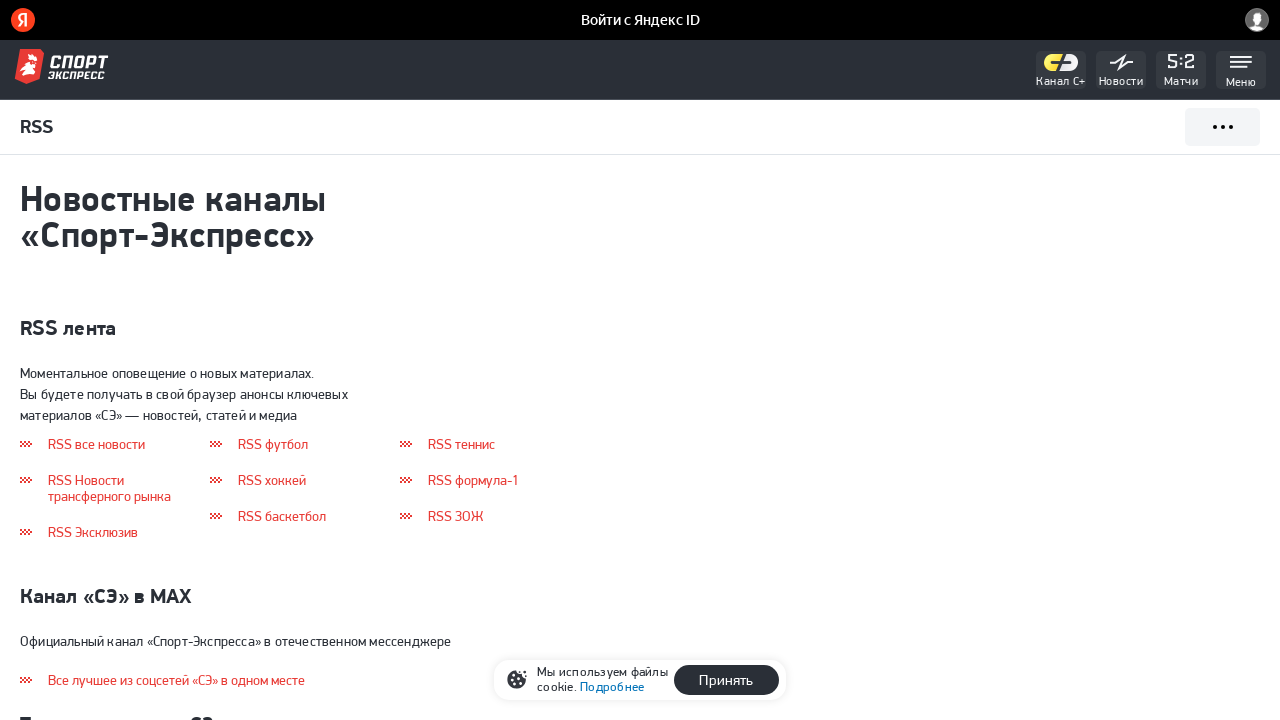

Verified Telegram bot h2 heading exists
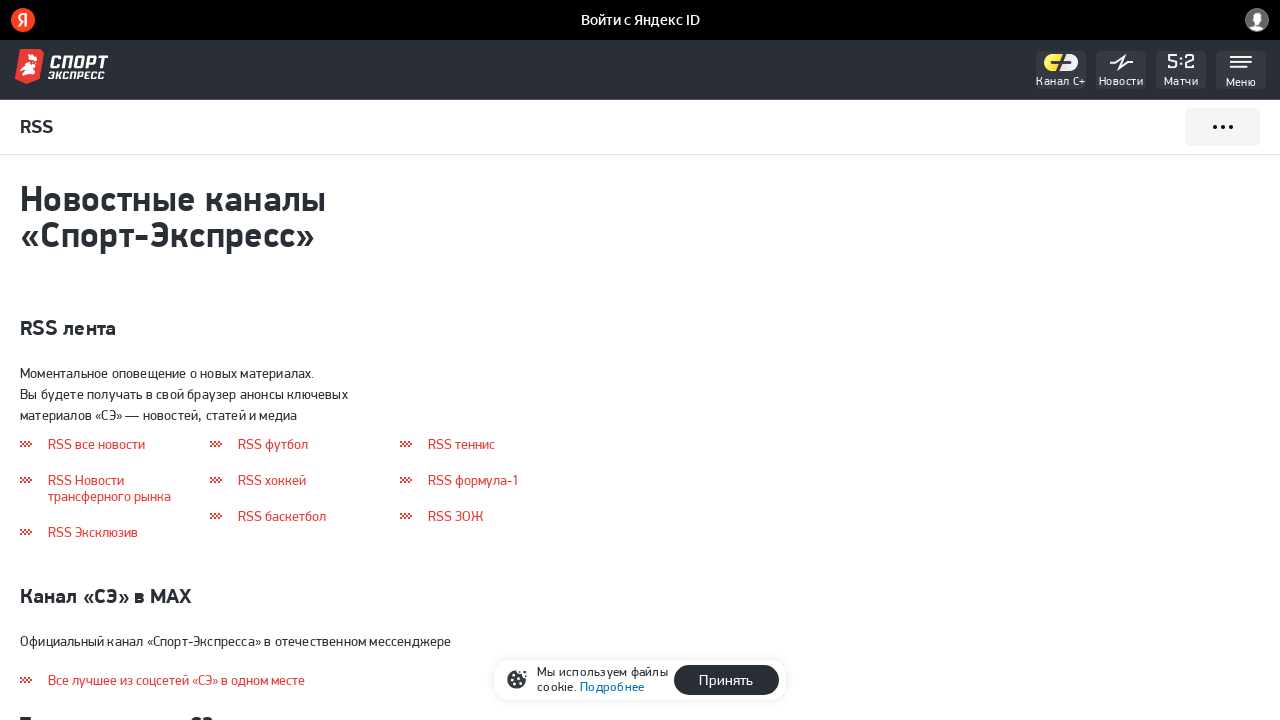

Verified Dzen h2 heading exists
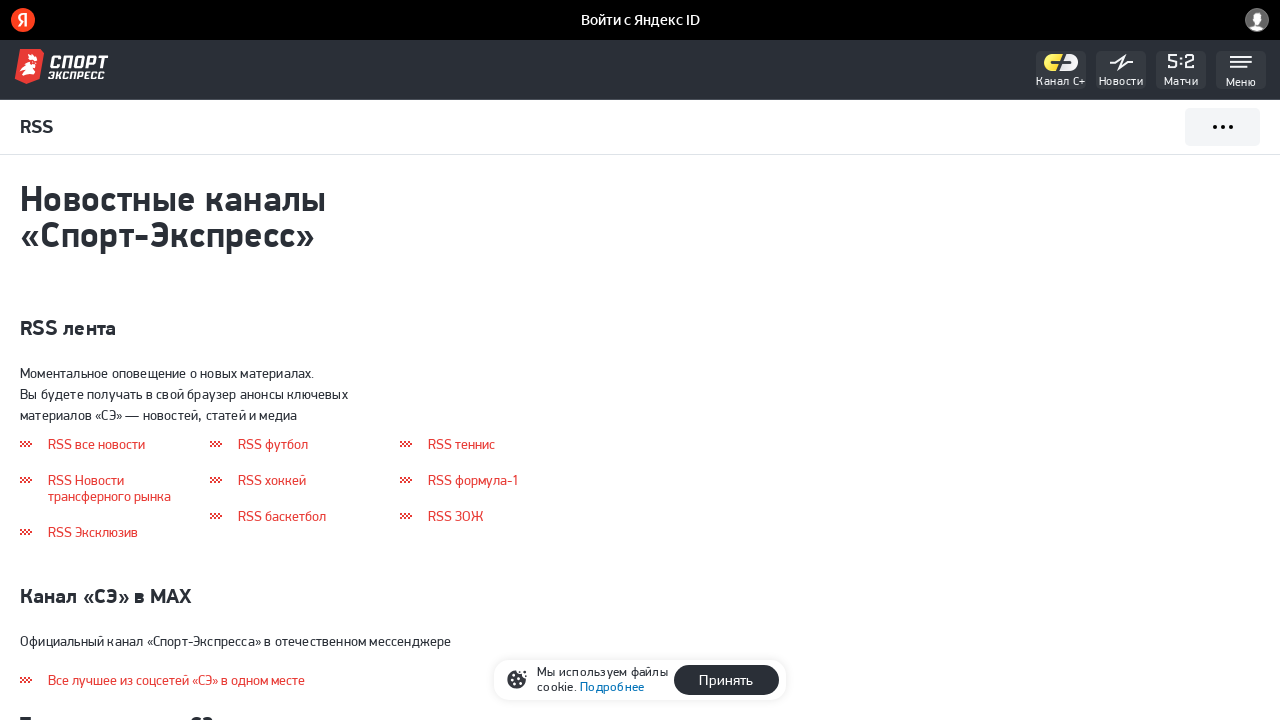

Clicked on RSS basketball link at (282, 516) on xpath=//a[contains(text(),'RSS баскетбол')]
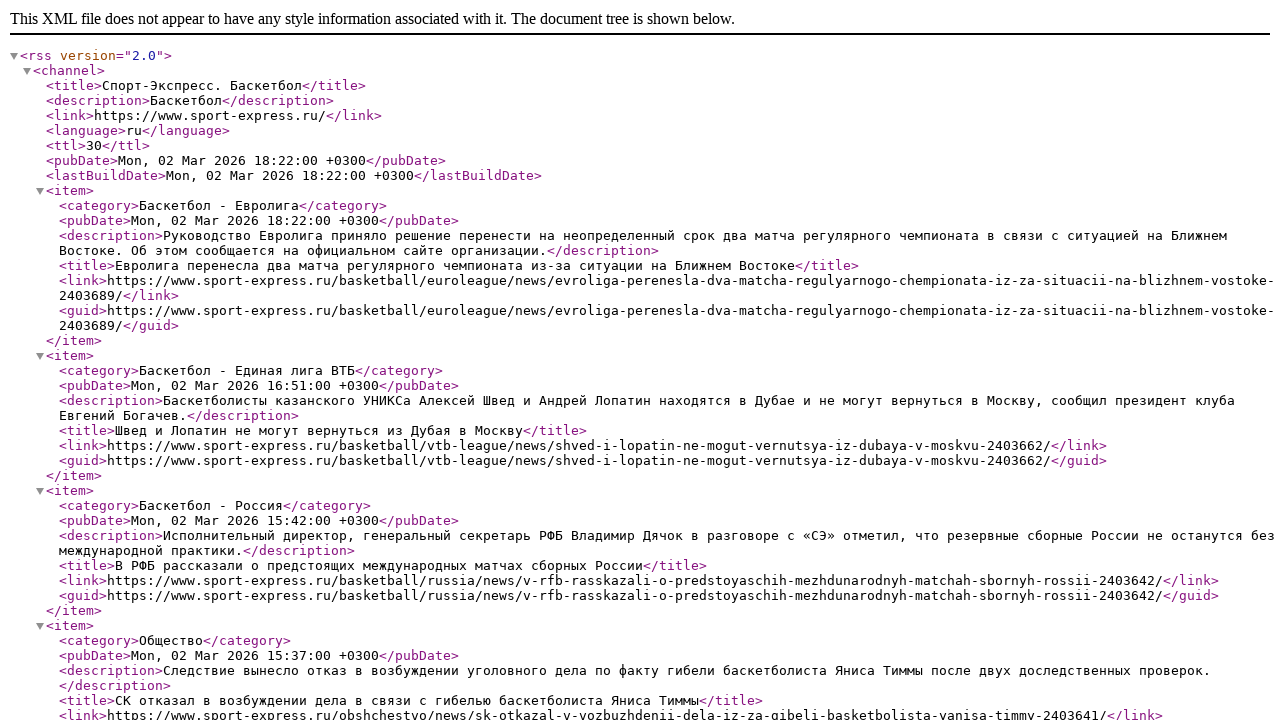

Navigated to basketball RSS feed and verified URL
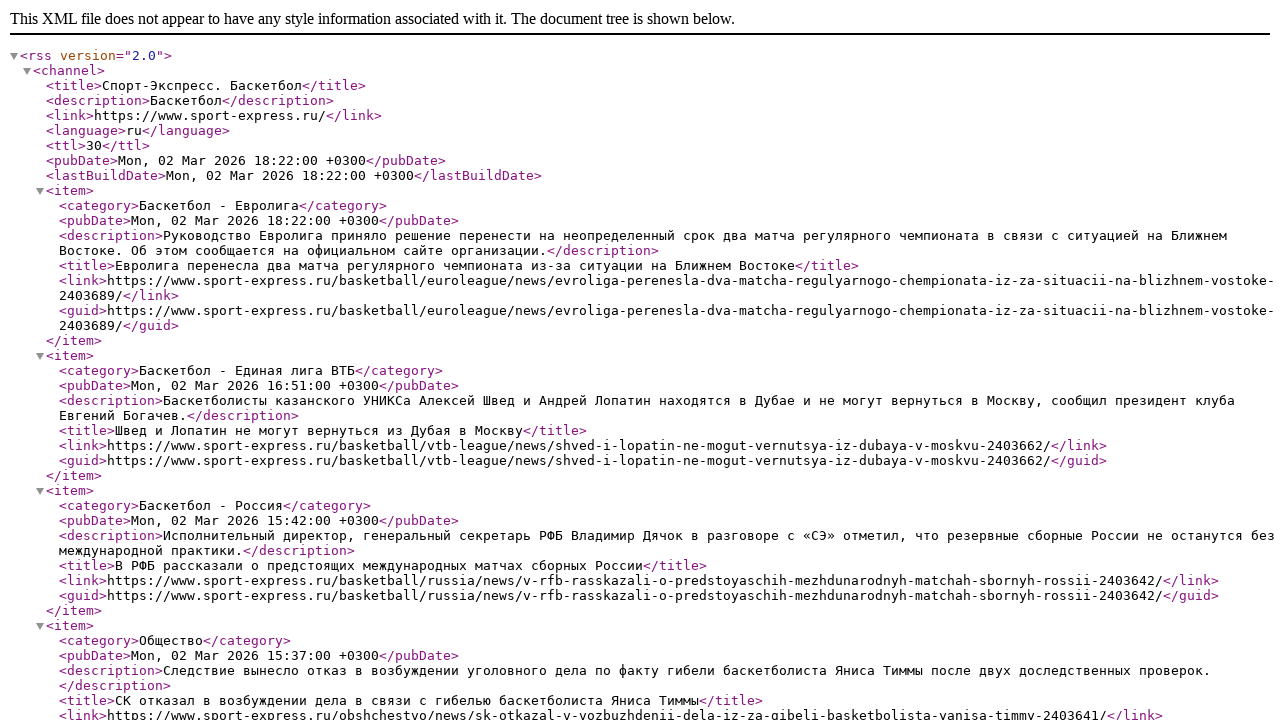

Navigated back to RSS page
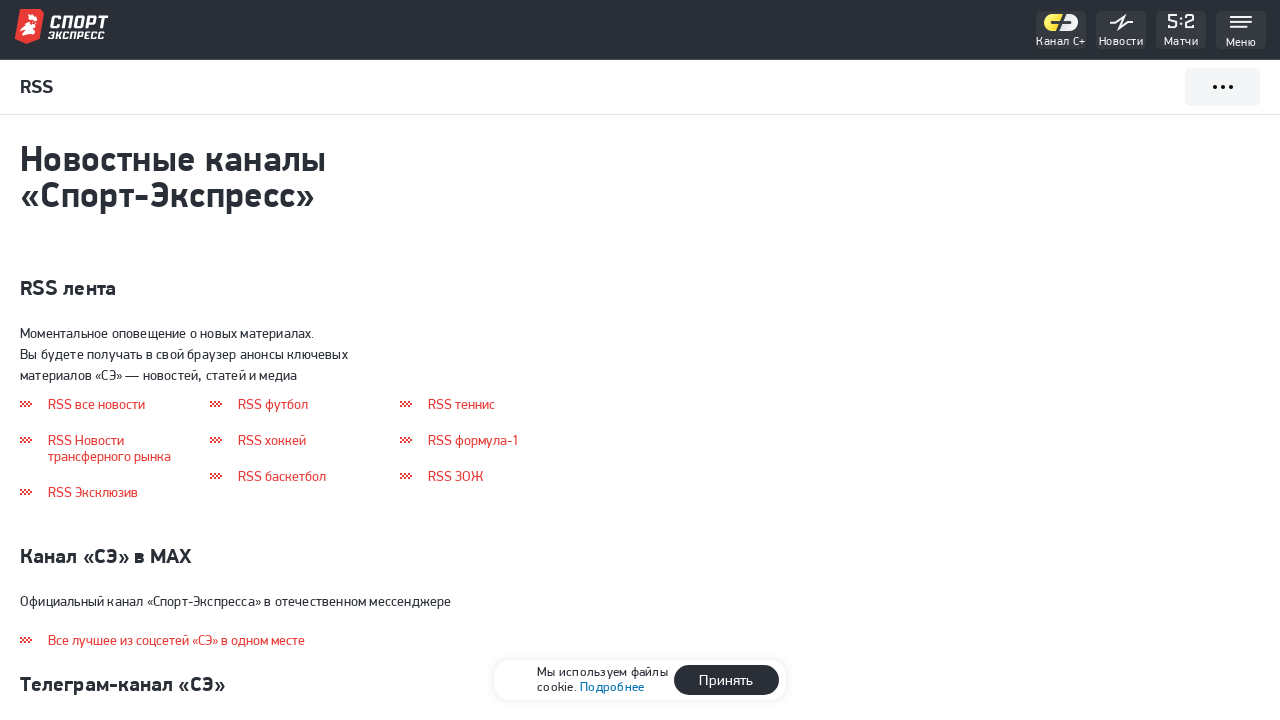

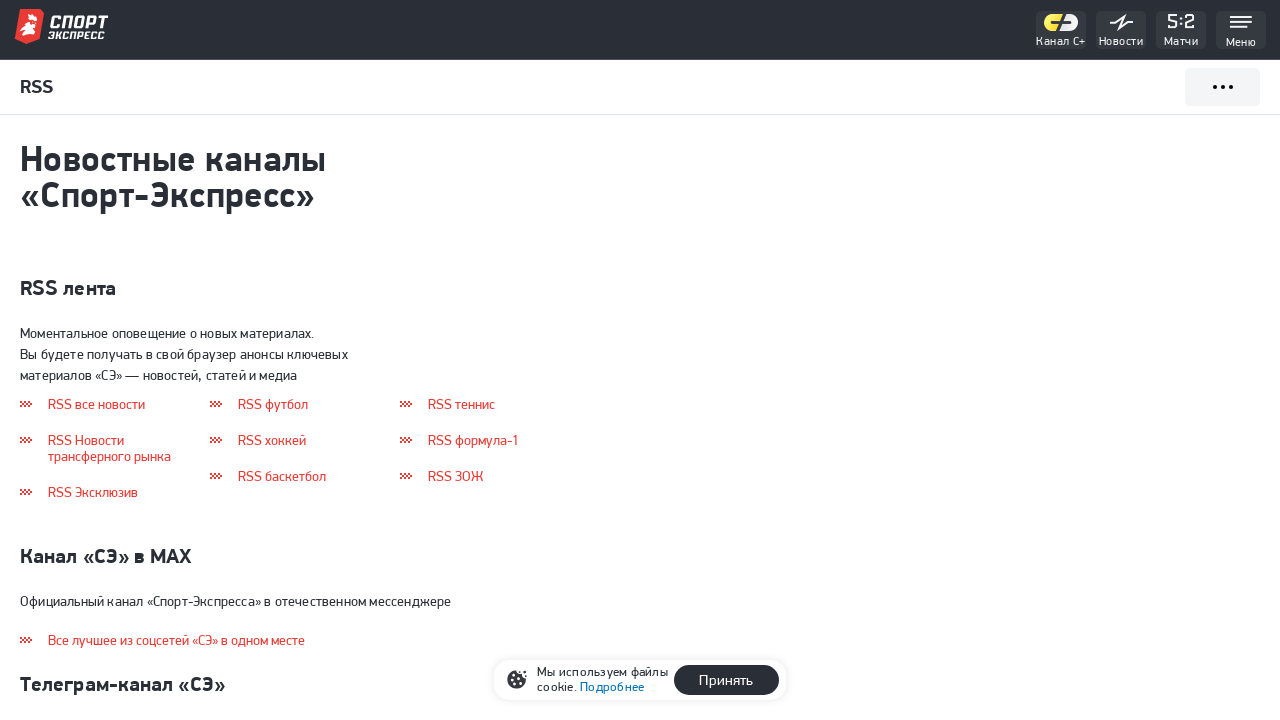